Tests navigation to an automation practice page, scrolls to the footer section, and verifies that footer link elements are present and visible

Starting URL: https://rahulshettyacademy.com/AutomationPractice/

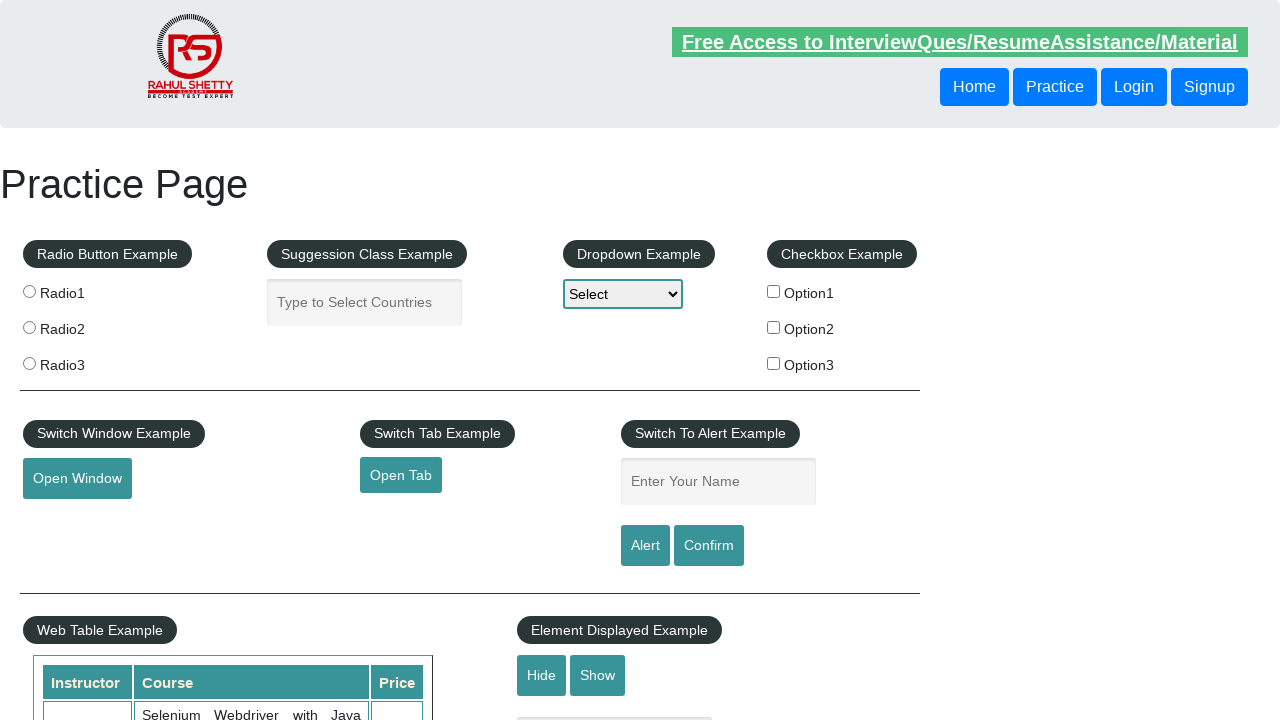

Scrolled down 1600 pixels to footer section
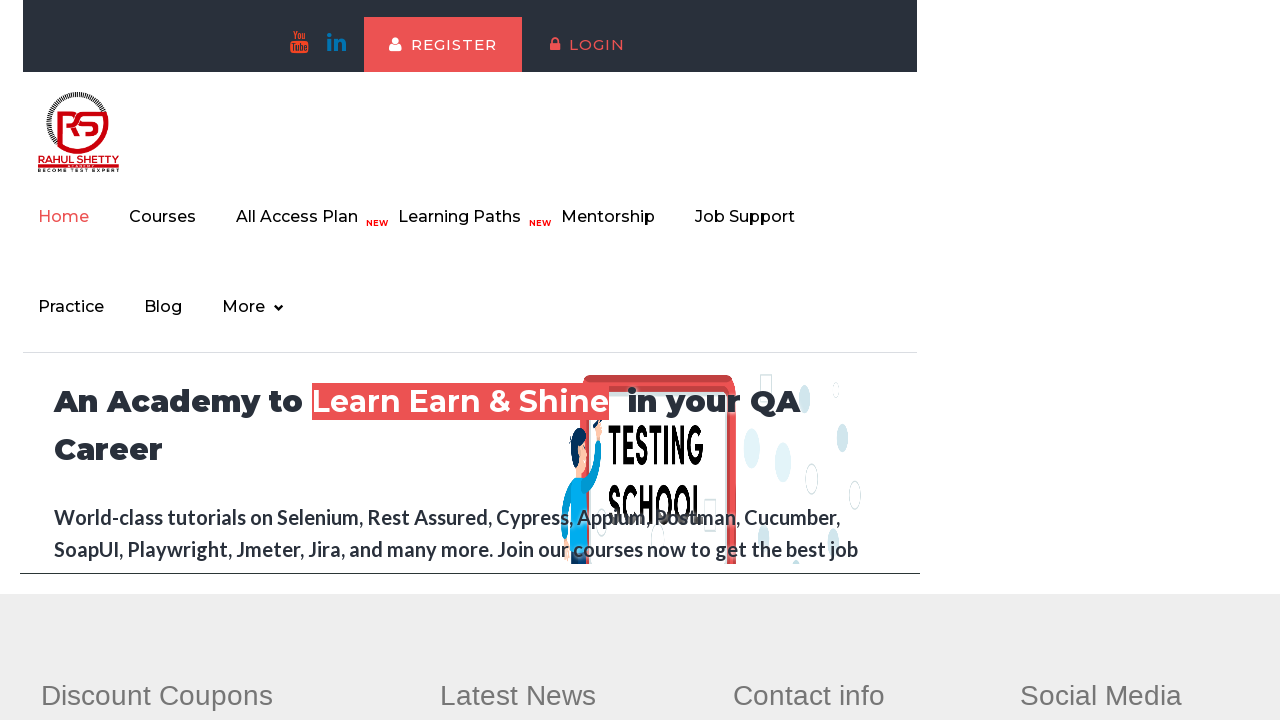

Footer section selector loaded
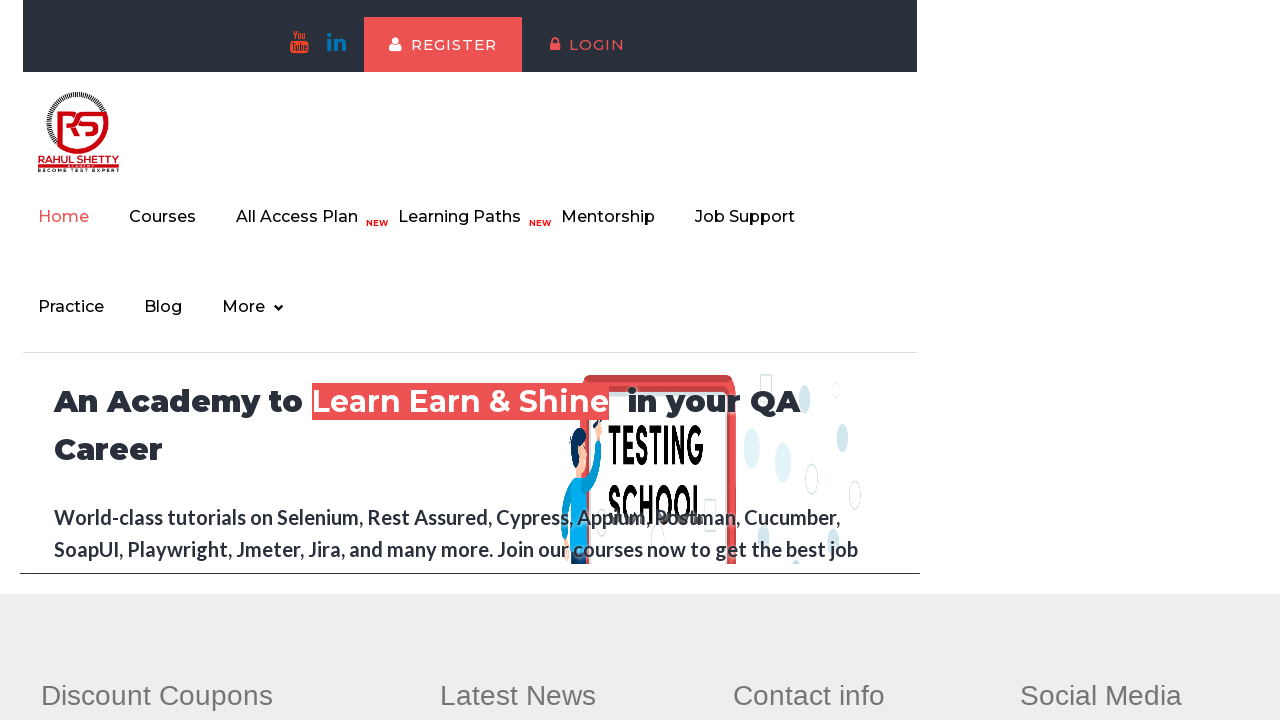

Located all footer links
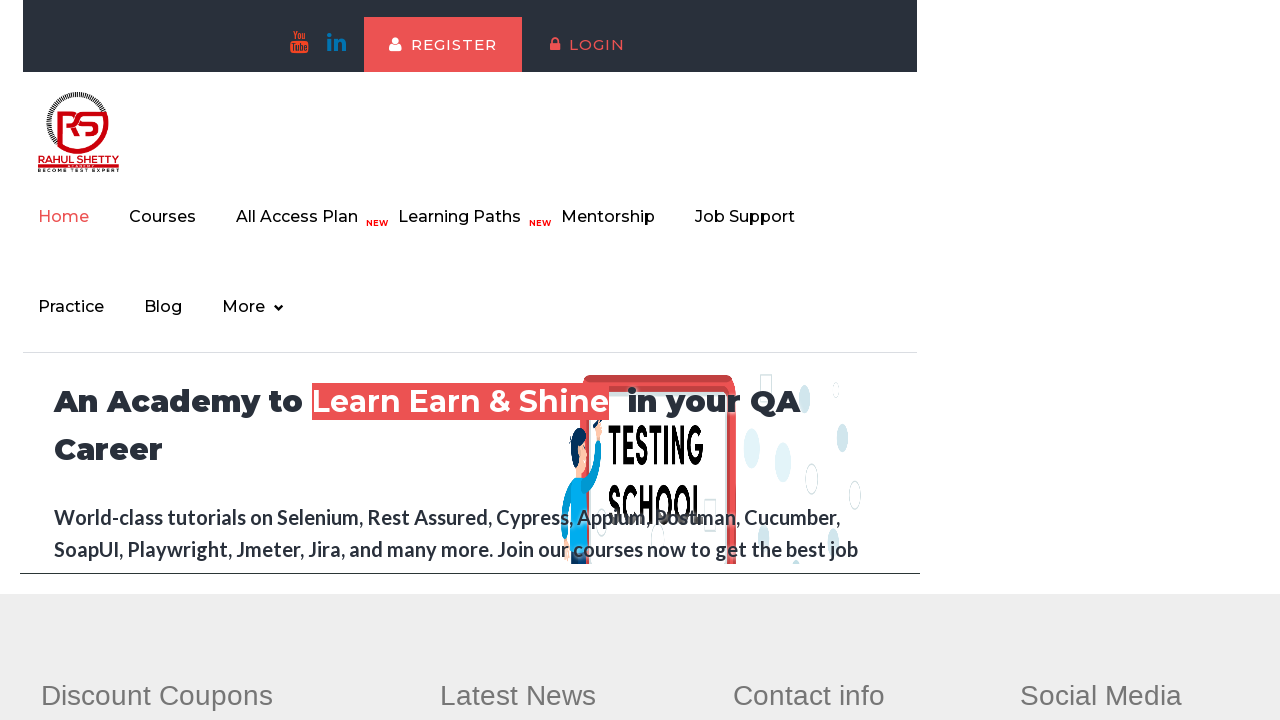

First footer link is visible
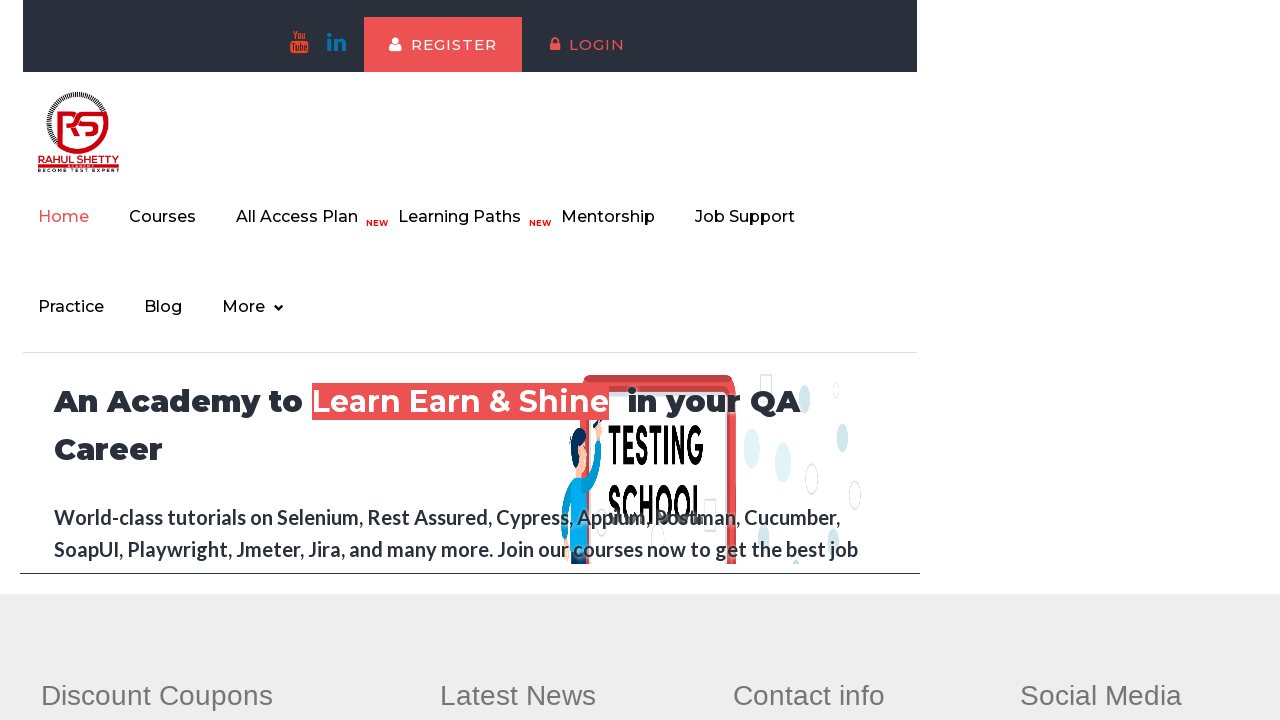

Located all first column footer links
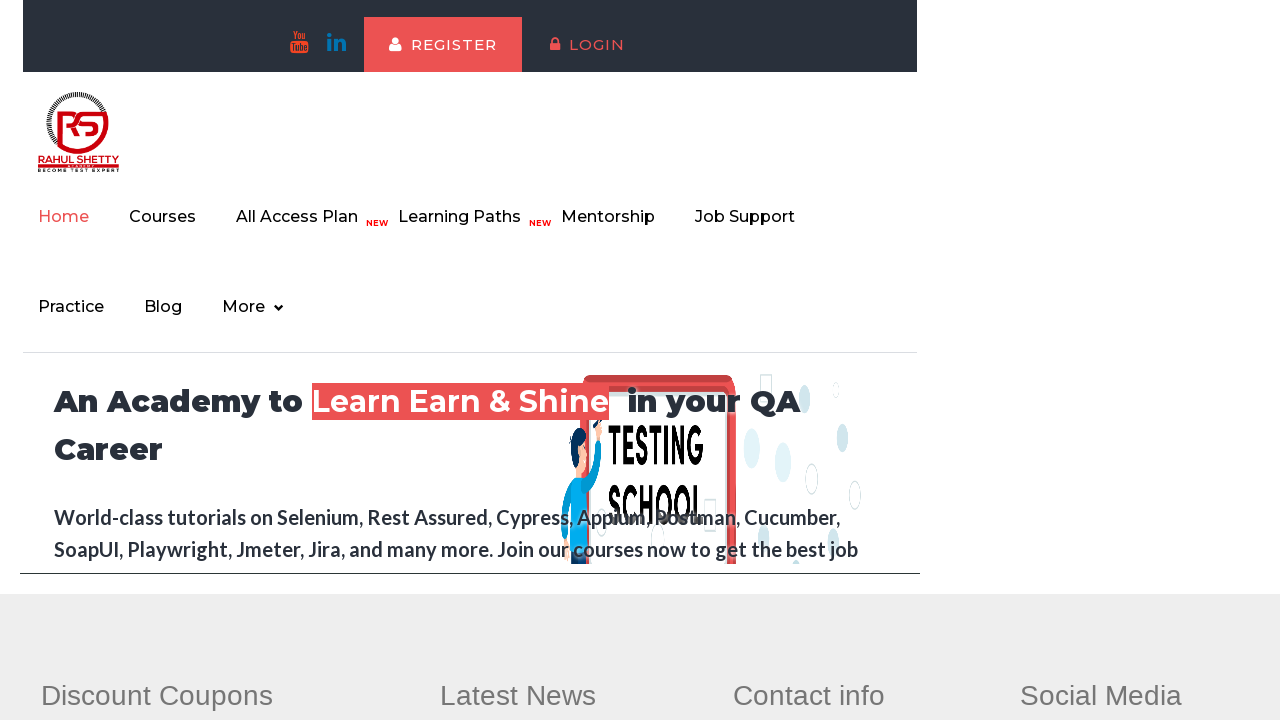

First column footer link is visible
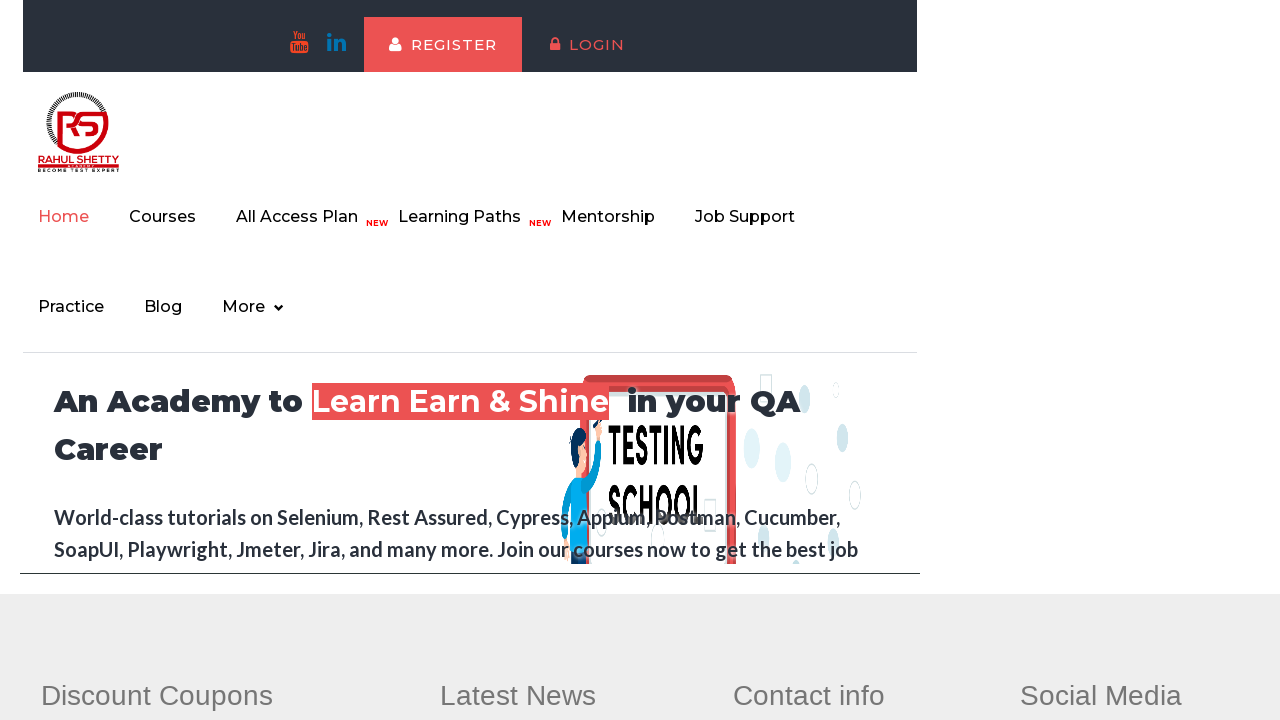

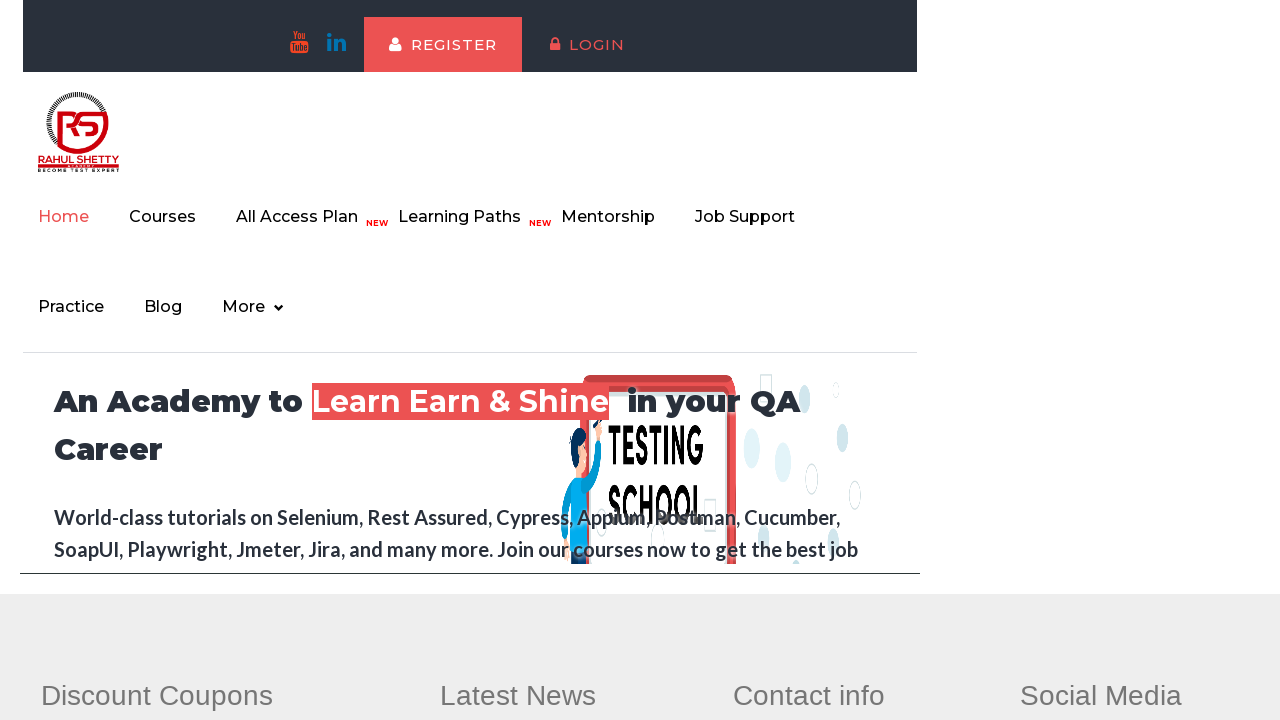